Tests the complete e-commerce checkout flow by adding a book to cart, proceeding to checkout, filling billing information, selecting payment method, and placing an order as a guest user.

Starting URL: https://practice.automationtesting.in/

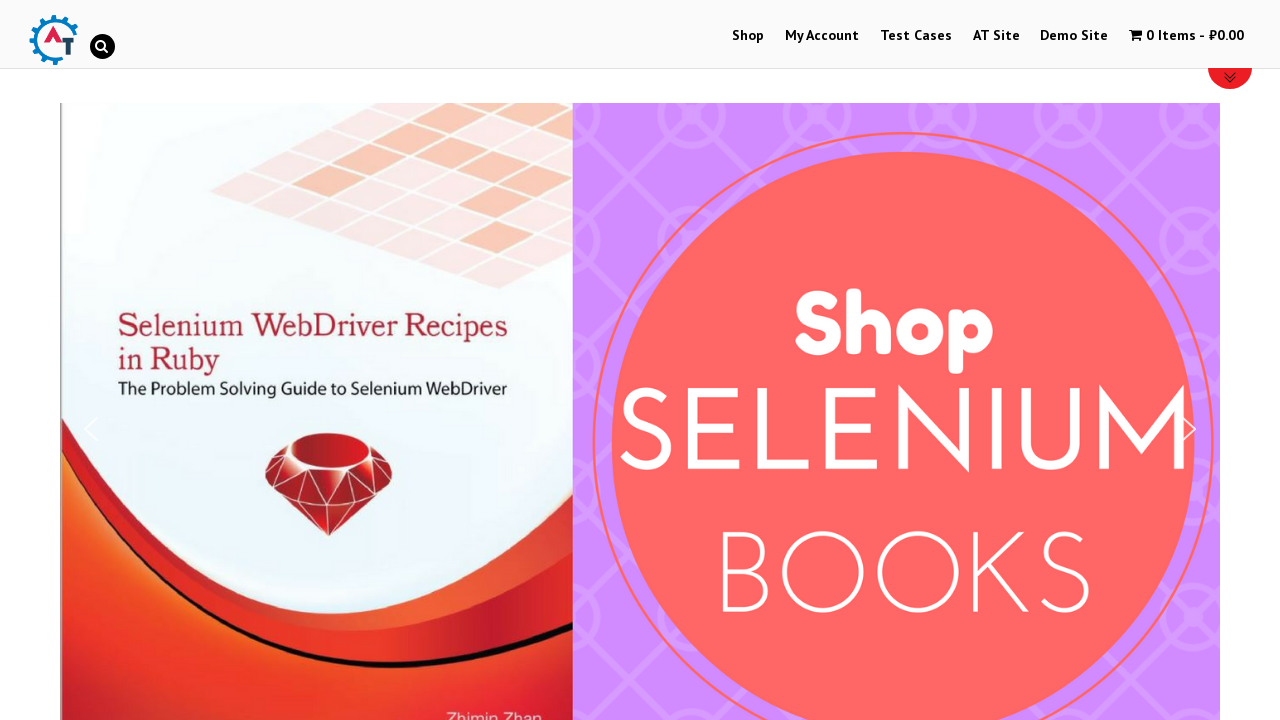

Clicked on Shop tab at (748, 36) on #menu-item-40 > a
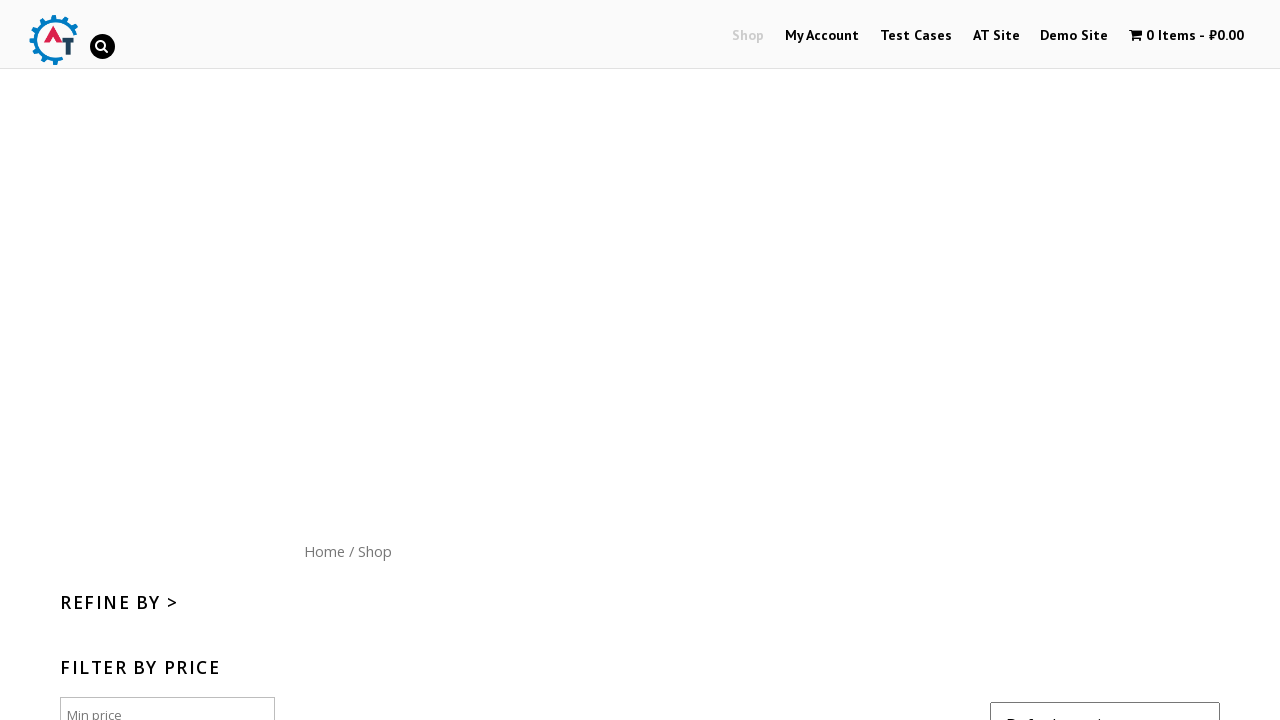

Scrolled down 300 pixels on shop page
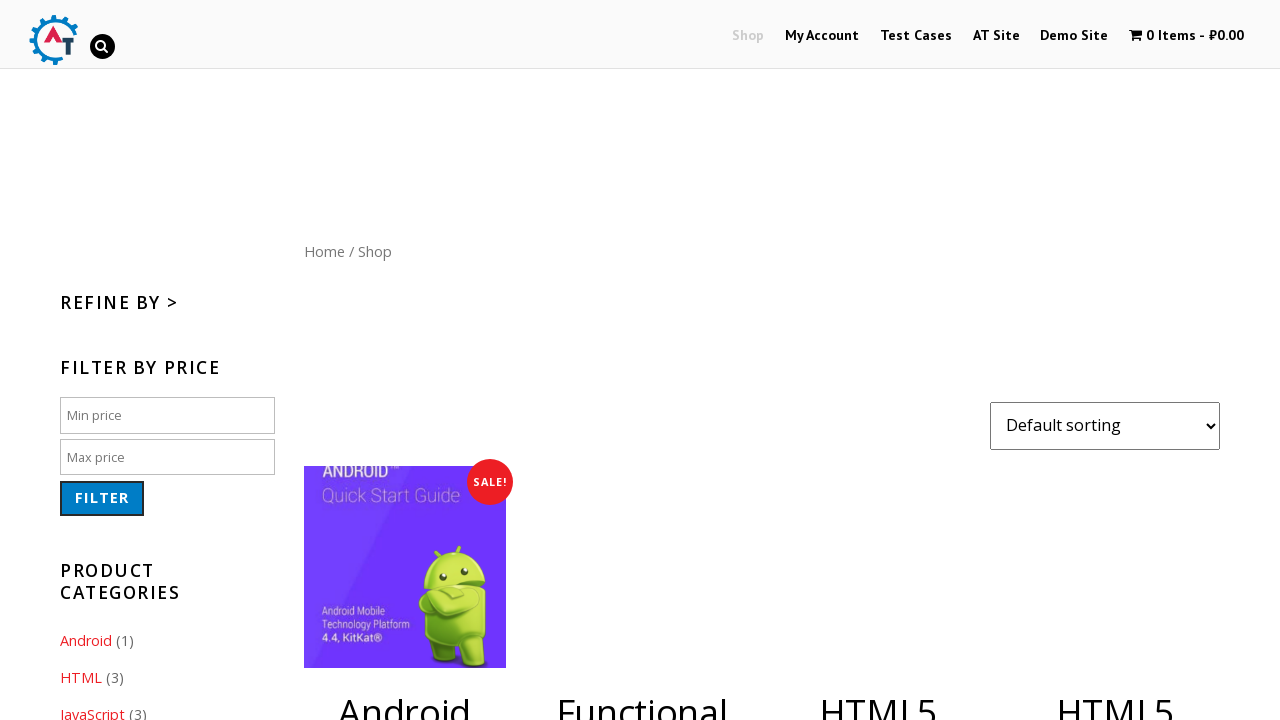

Clicked 'Add to Cart' button for HTML5 WebApp Development book at (1115, 361) on [data-product_id='182']
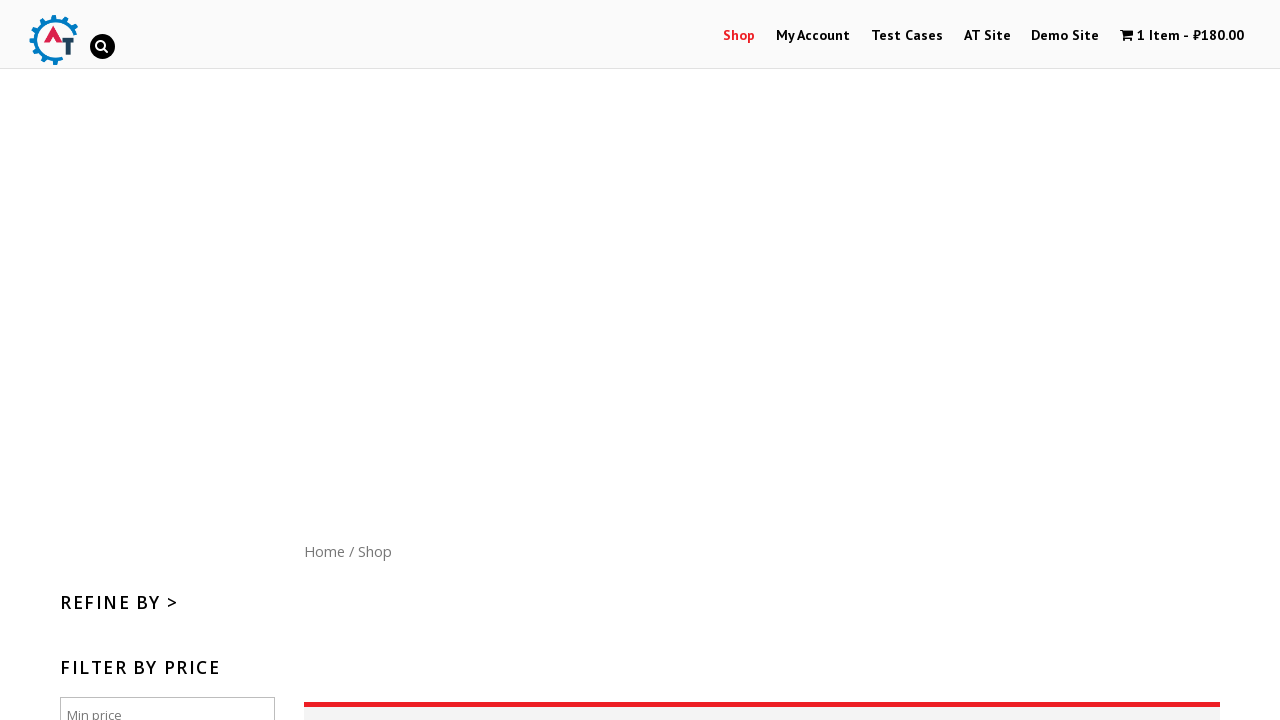

Waited 3 seconds for cart to update
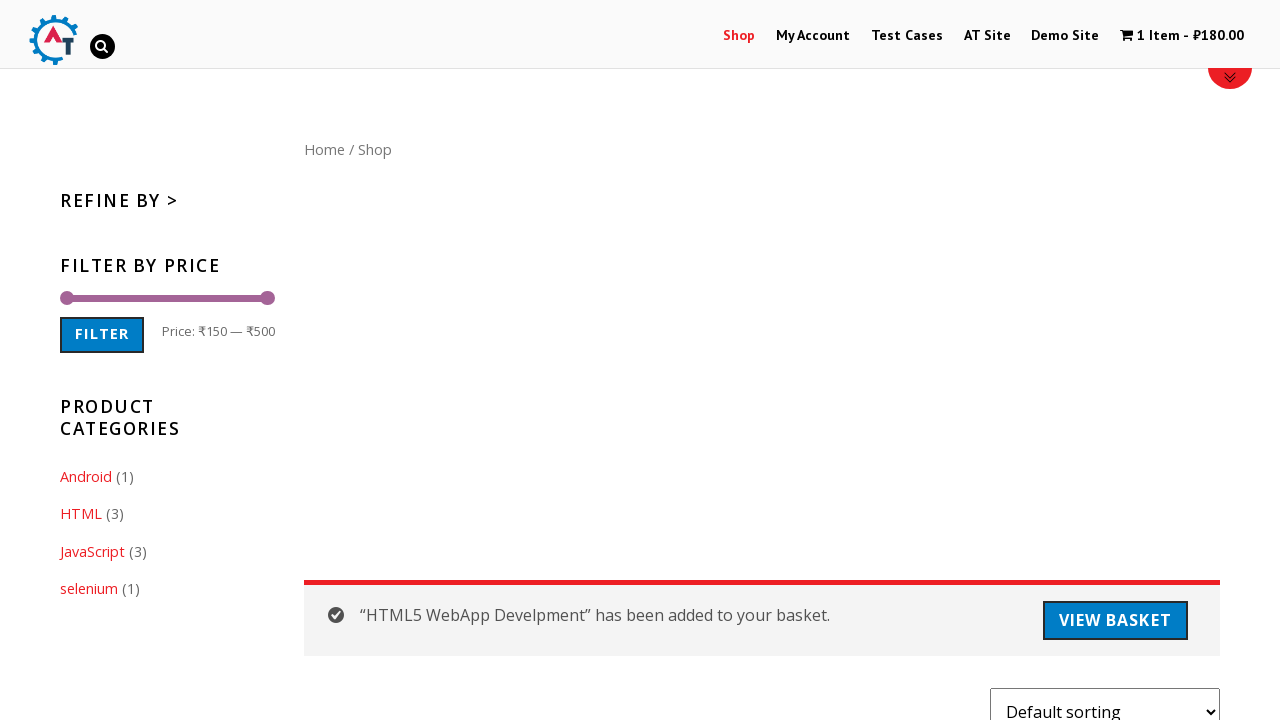

Clicked on cart menu item to view cart at (1182, 36) on #wpmenucartli > a
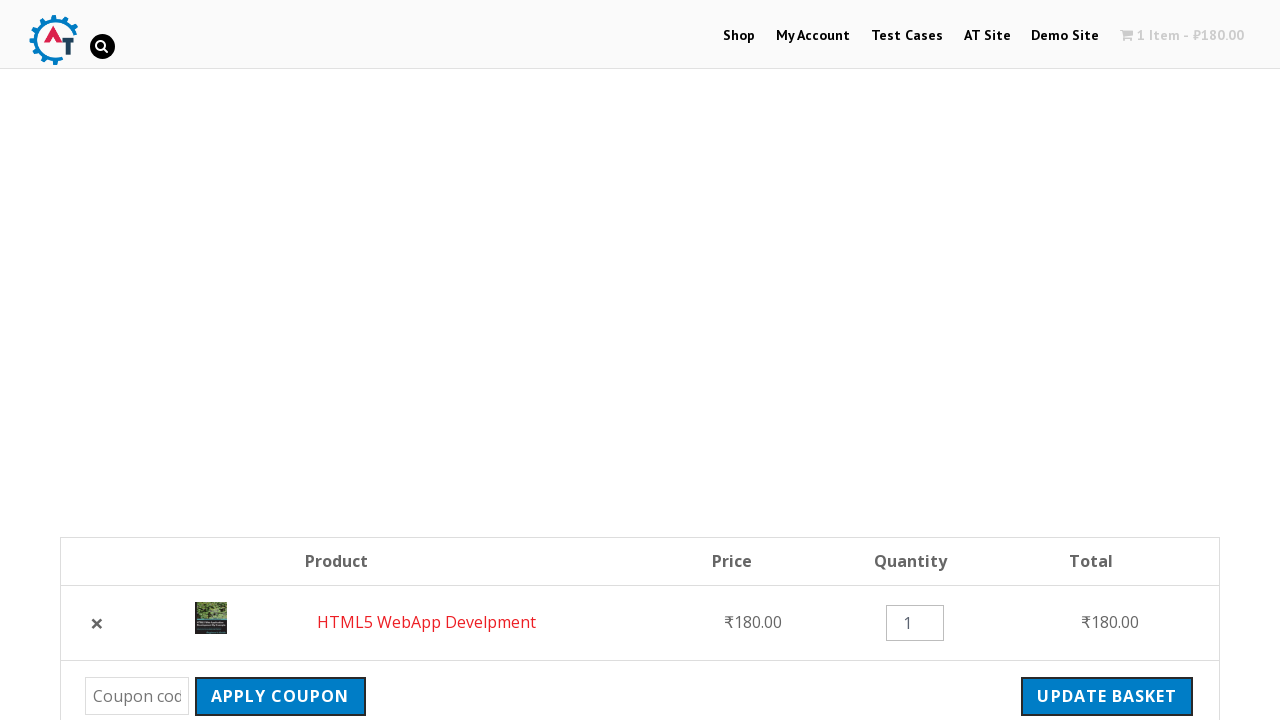

Proceed to Checkout button appeared
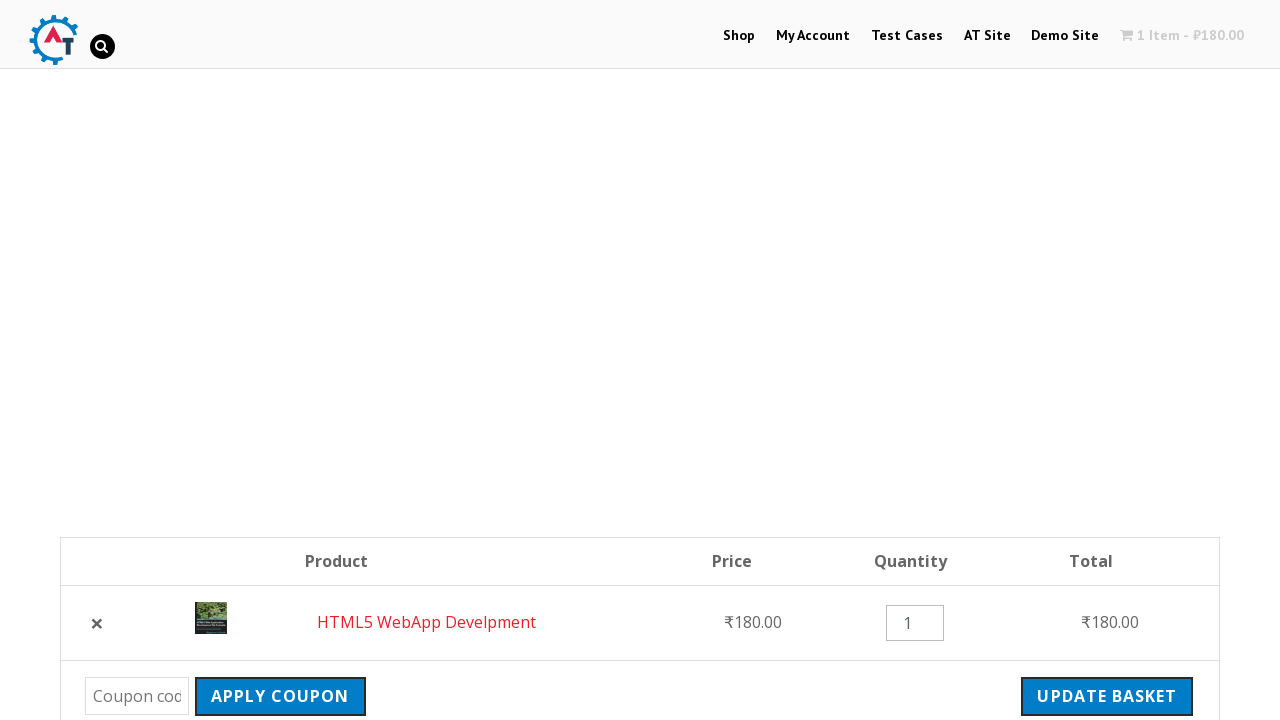

Clicked 'Proceed to Checkout' button at (1098, 360) on .checkout-button.button.alt.wc-forward
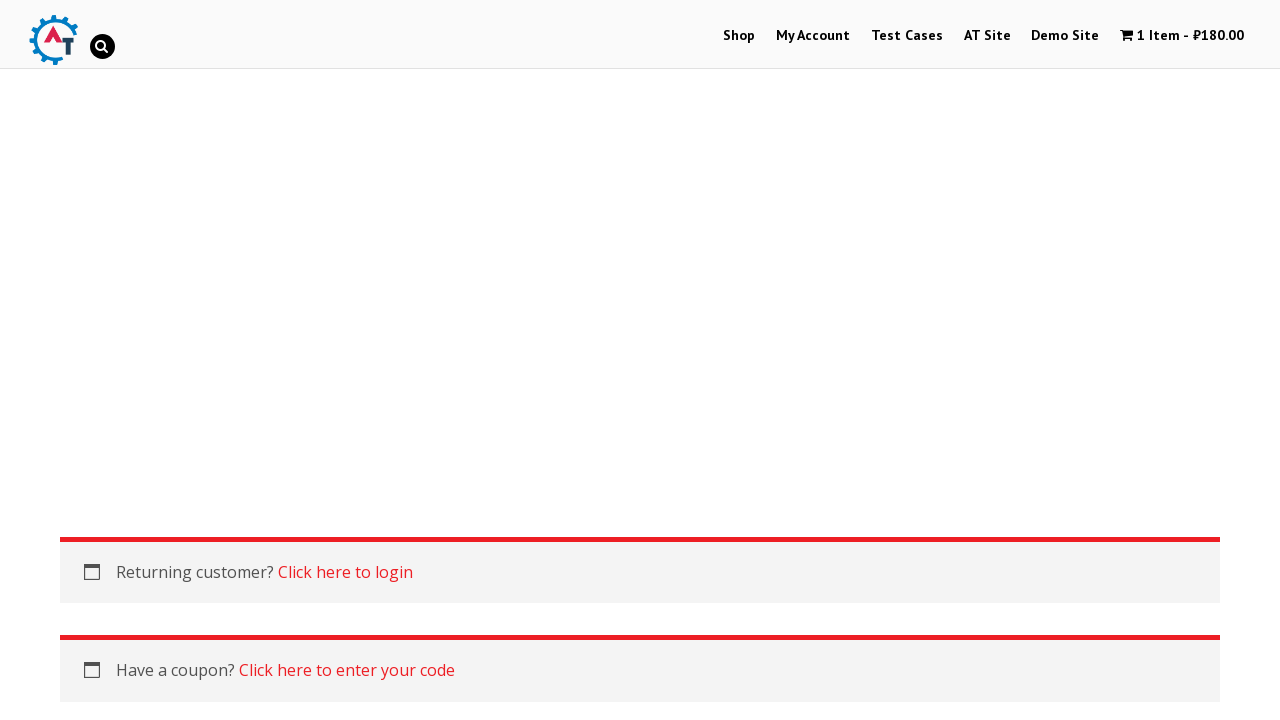

Billing first name field appeared
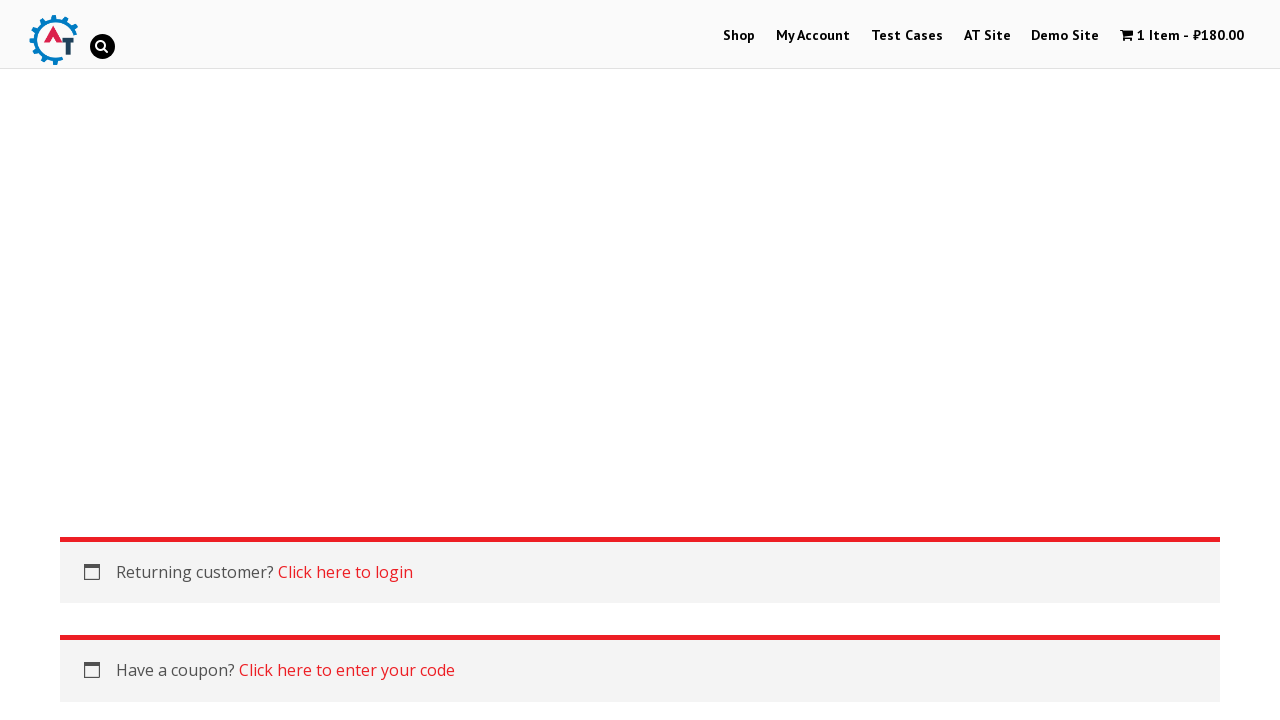

Filled billing first name with 'Pupkin' on #billing_first_name
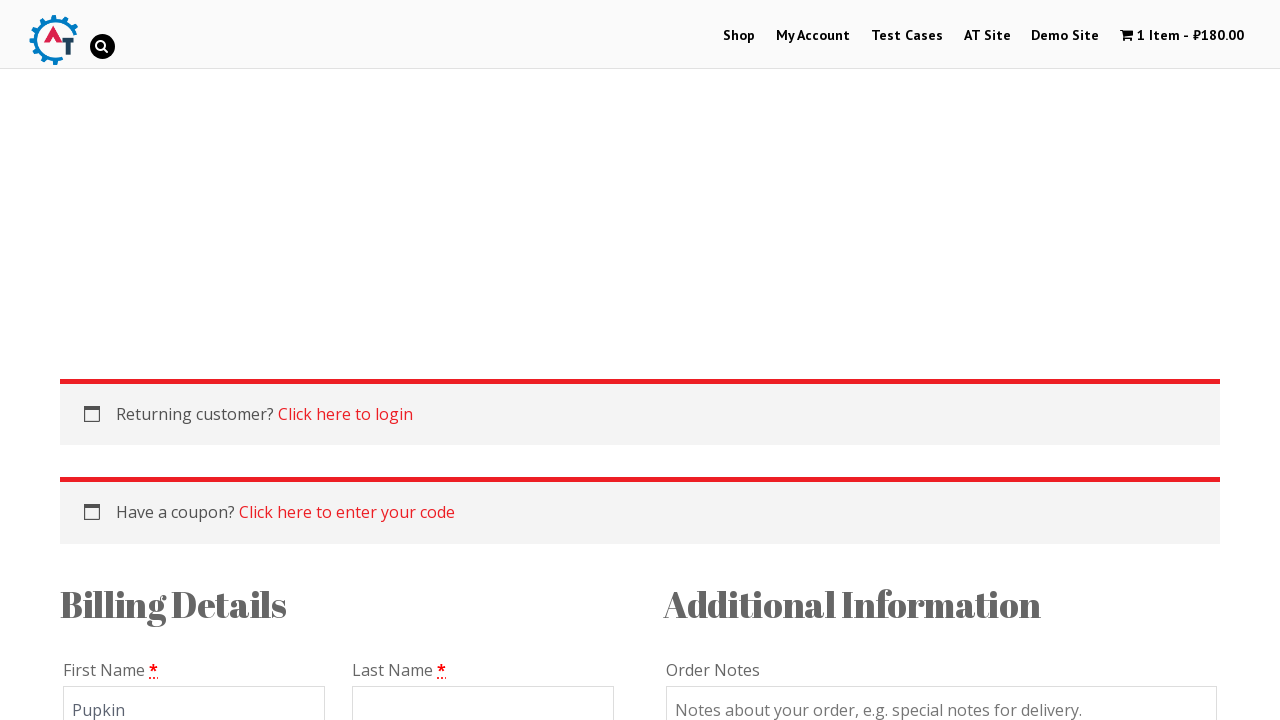

Filled billing last name with 'Vasya' on #billing_last_name
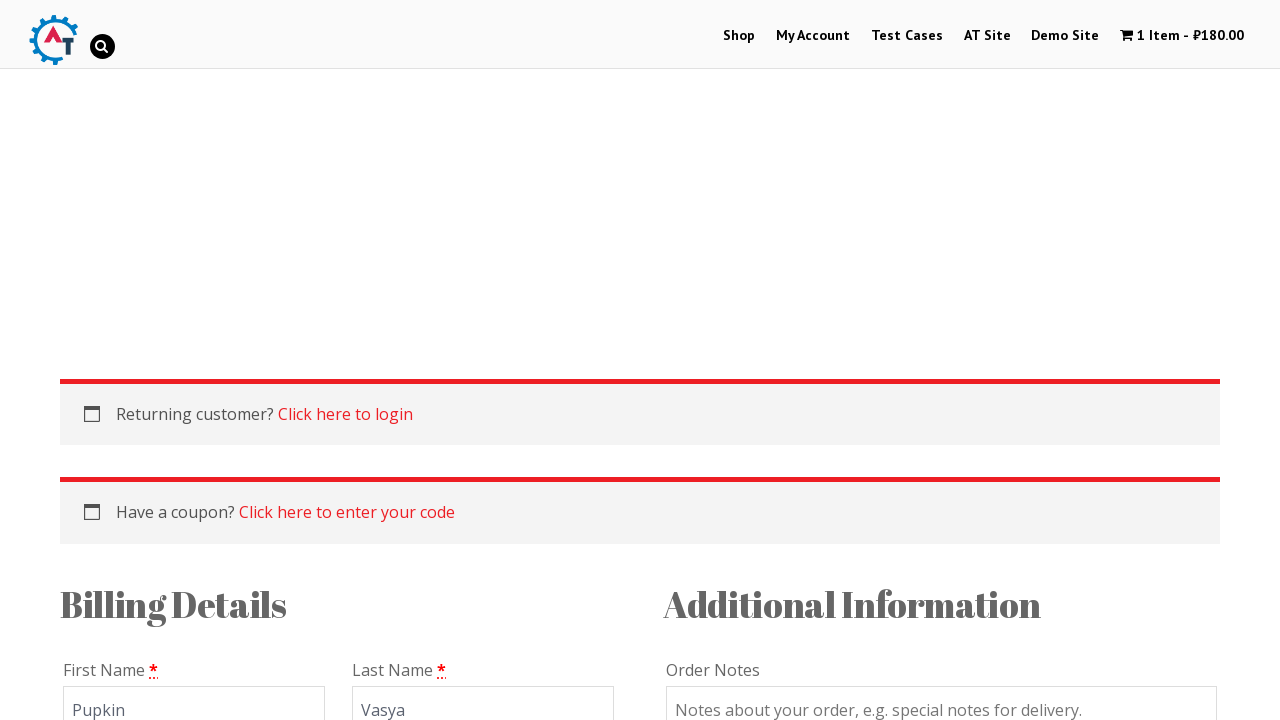

Filled billing email with 'Pupkin@nomail.com' on #billing_email
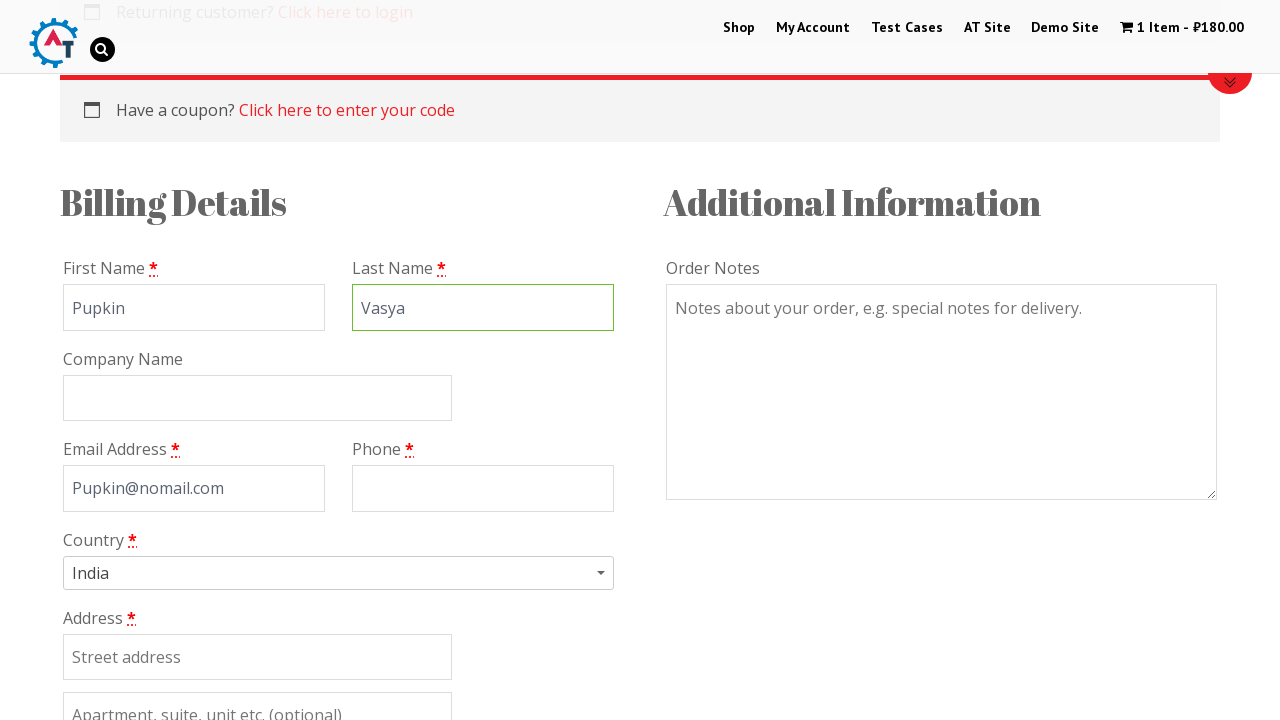

Filled billing phone with '+79999999999' on #billing_phone
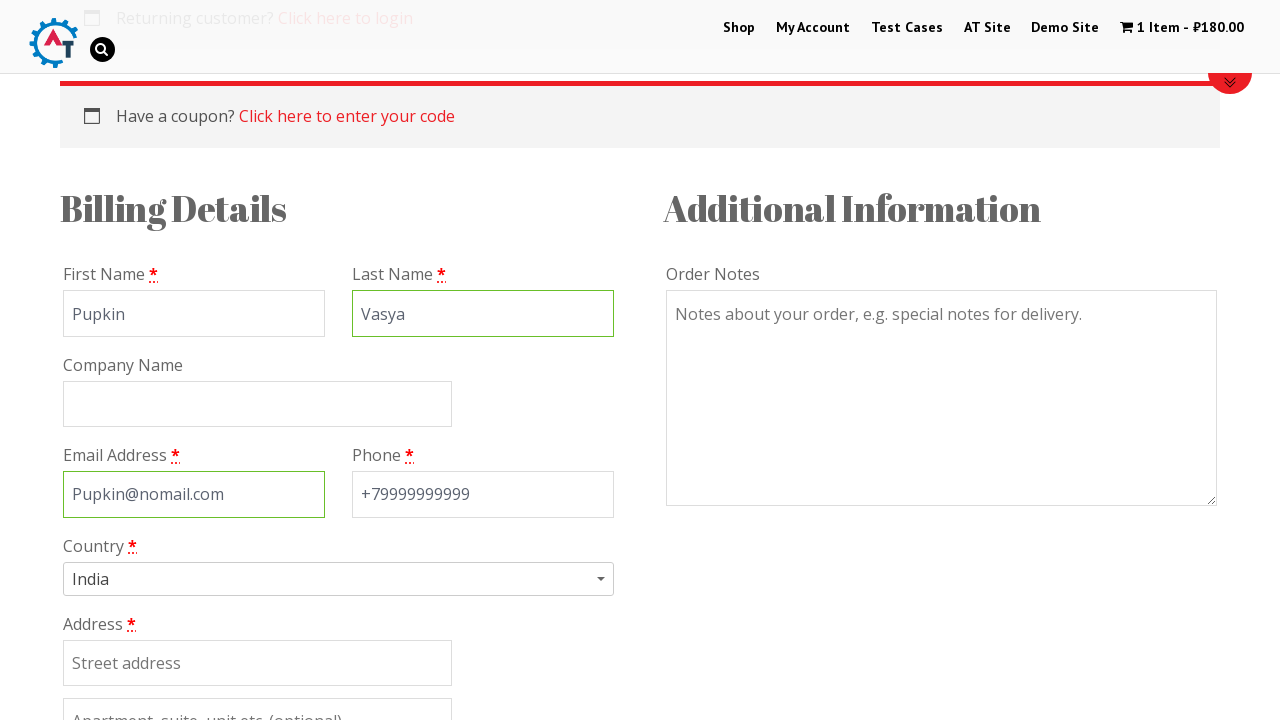

Clicked on country dropdown at (329, 579) on #select2-chosen-1
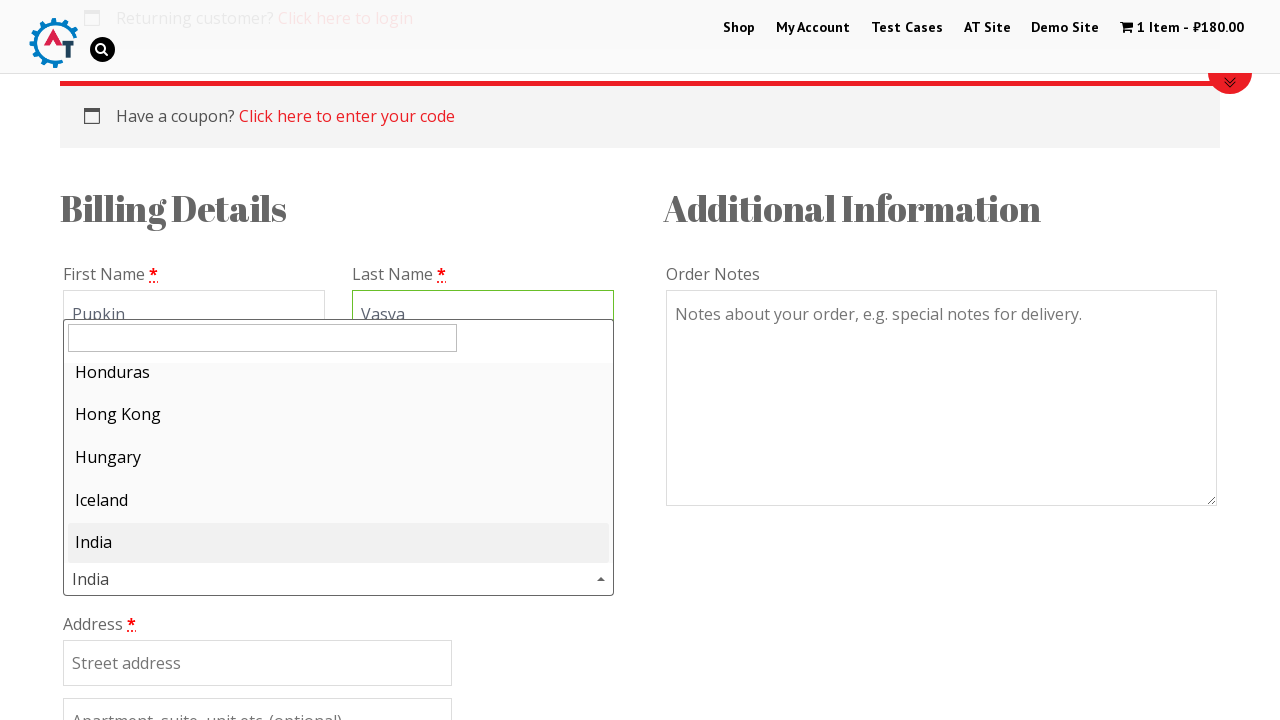

Filled country search field with 'Iceland' on #s2id_autogen1_search
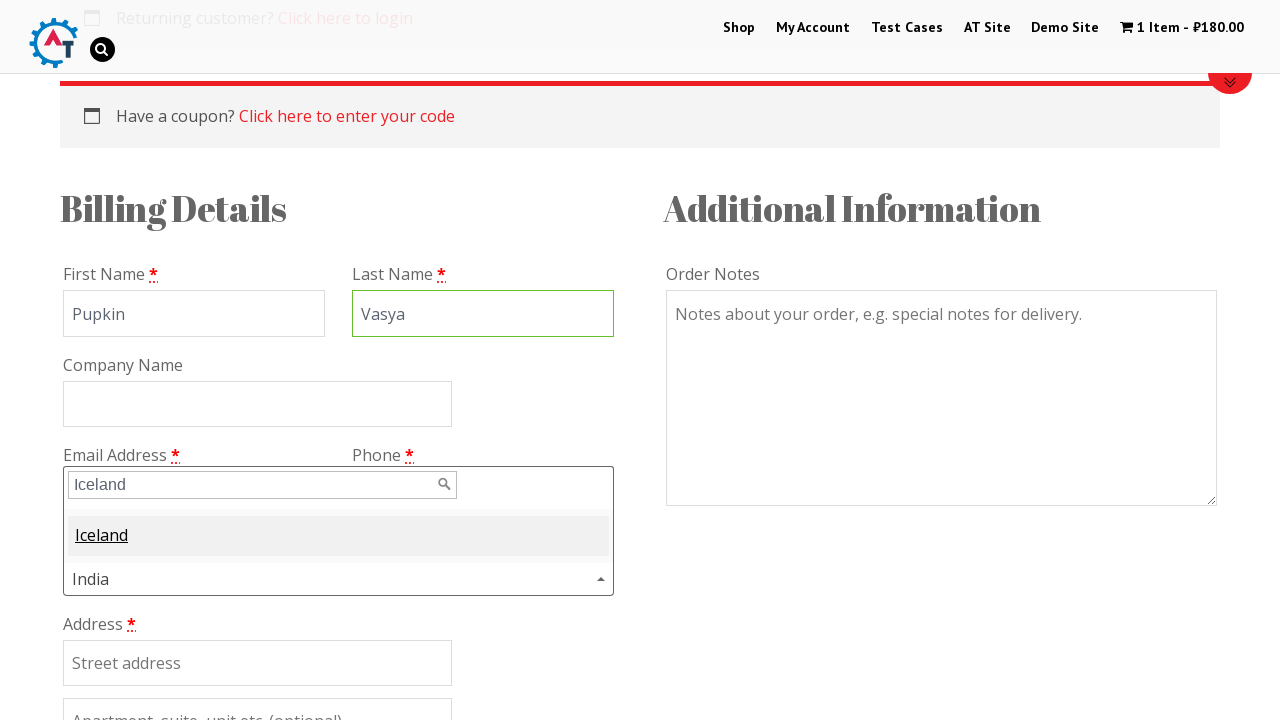

Selected Iceland from country dropdown at (338, 536) on .select2-result-label
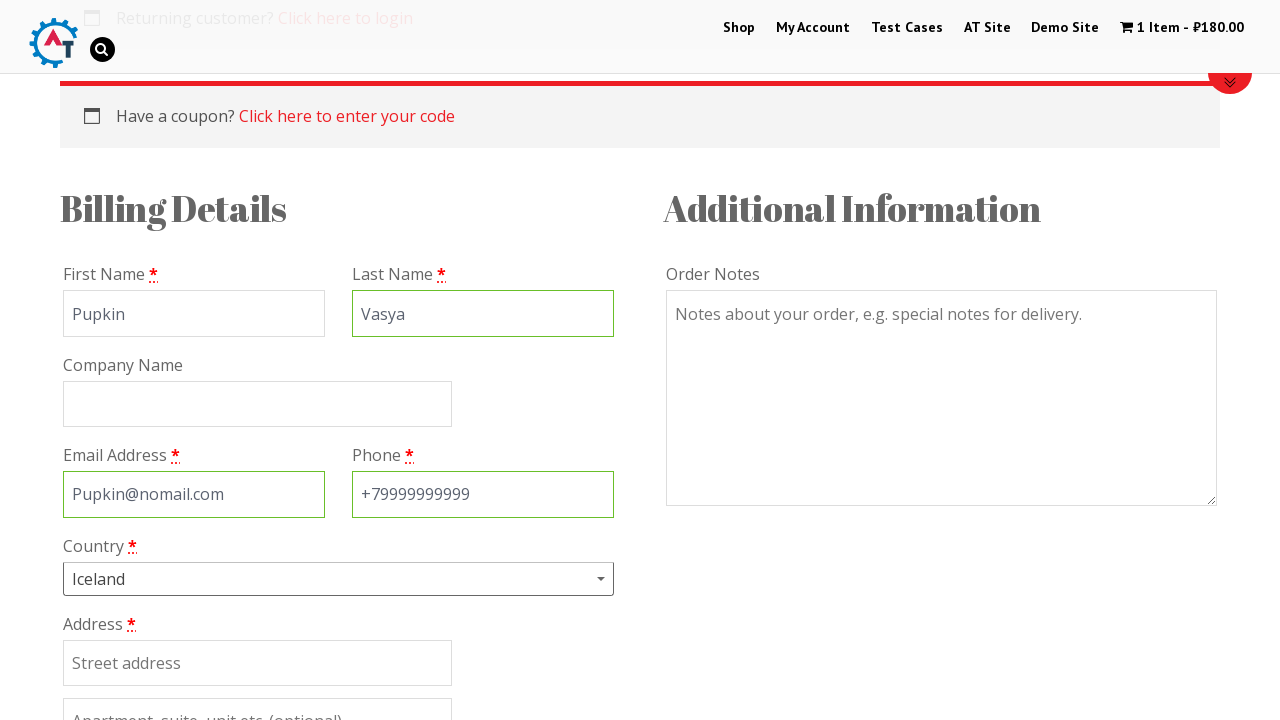

Filled billing address line 1 with 'Basseynaya st.' on #billing_address_1
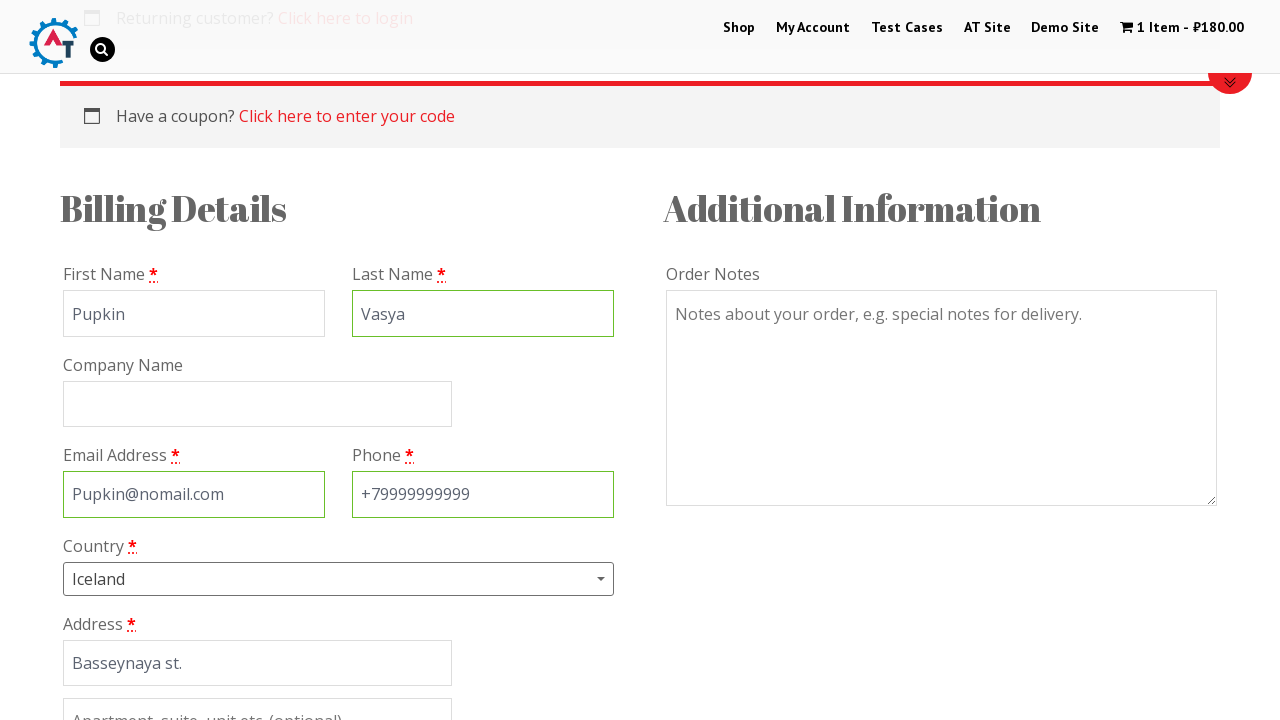

Filled billing address line 2 with '11, apt. 5' on #billing_address_2
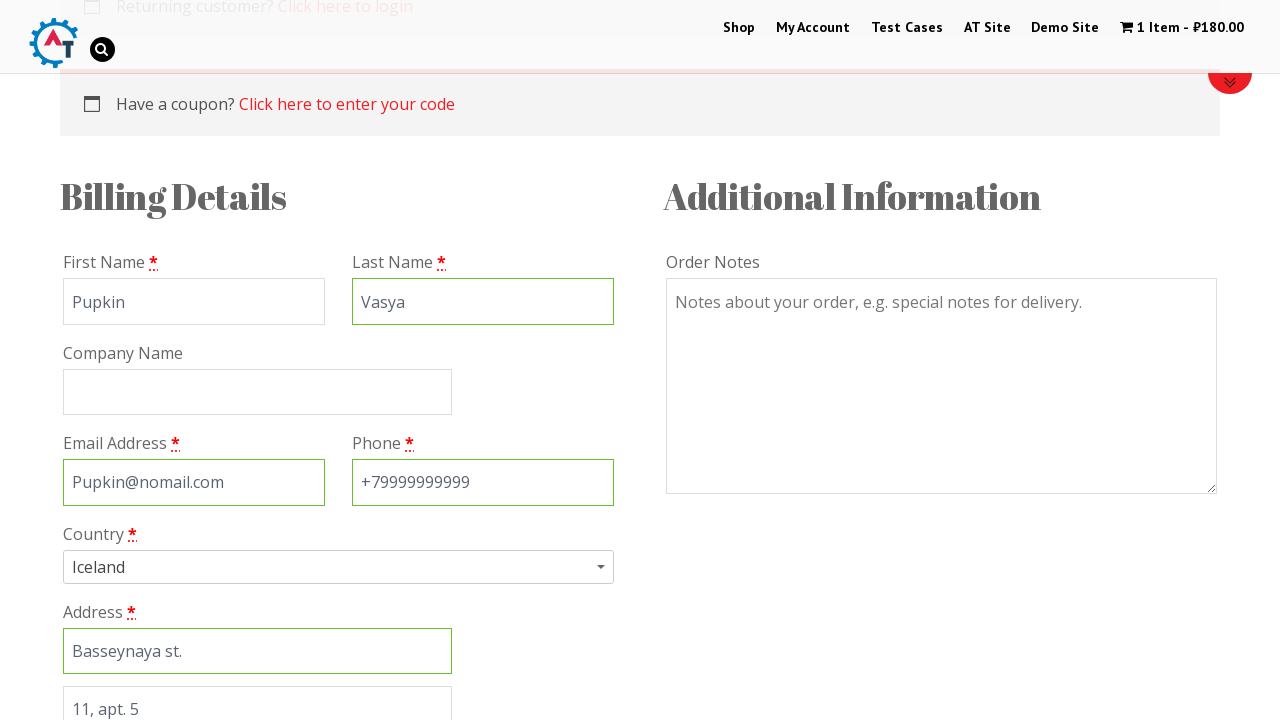

Filled billing postcode with '100000' on #billing_postcode
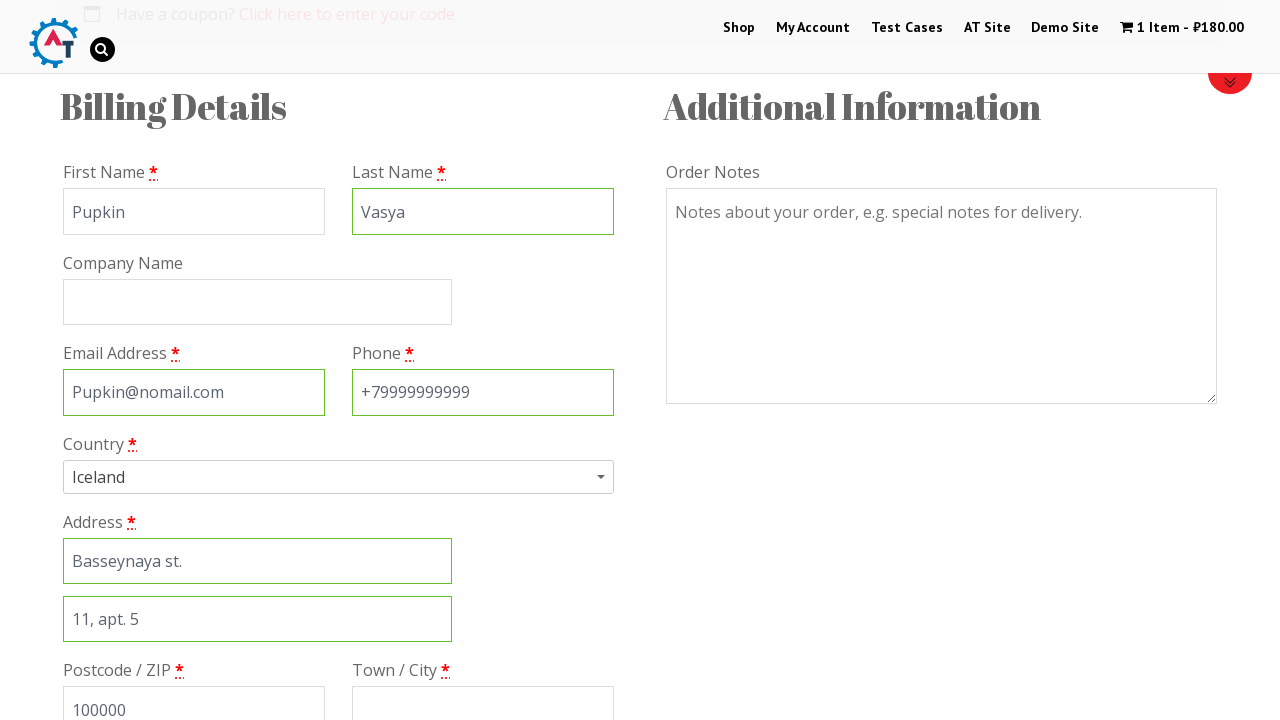

Filled billing city with 'St. Petersburg' on #billing_city
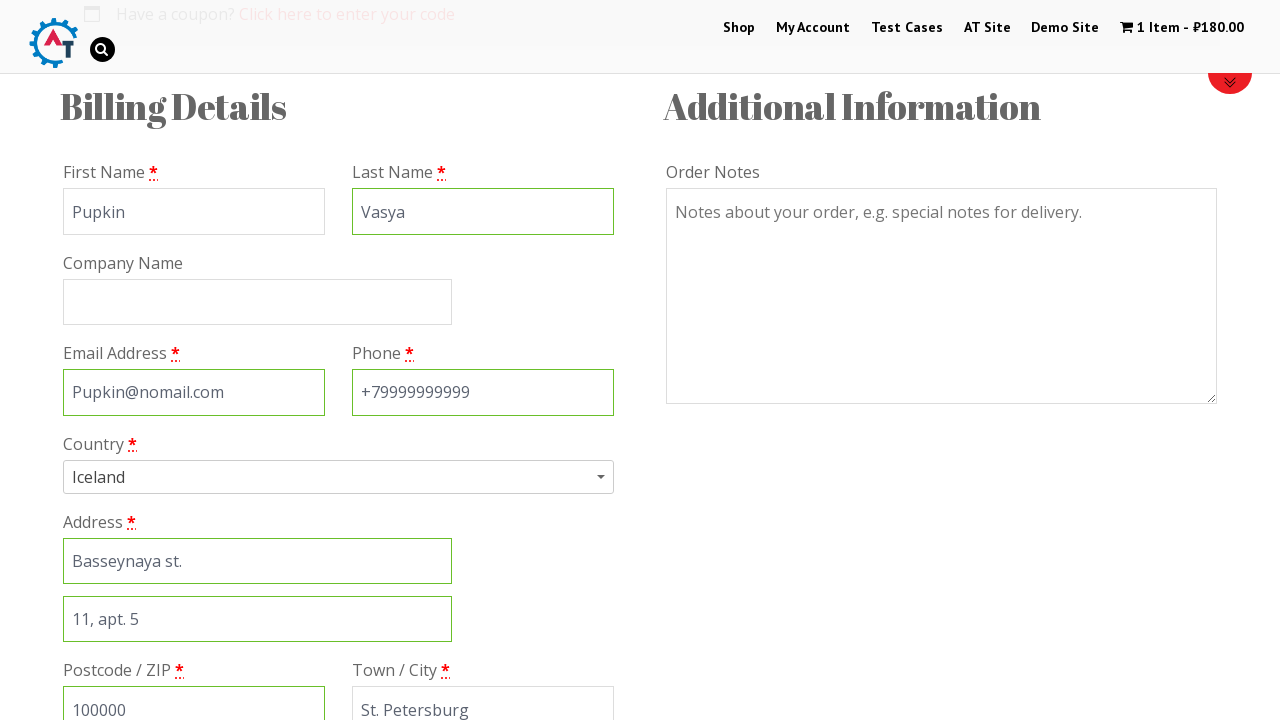

Scrolled down 600 pixels to reveal payment methods
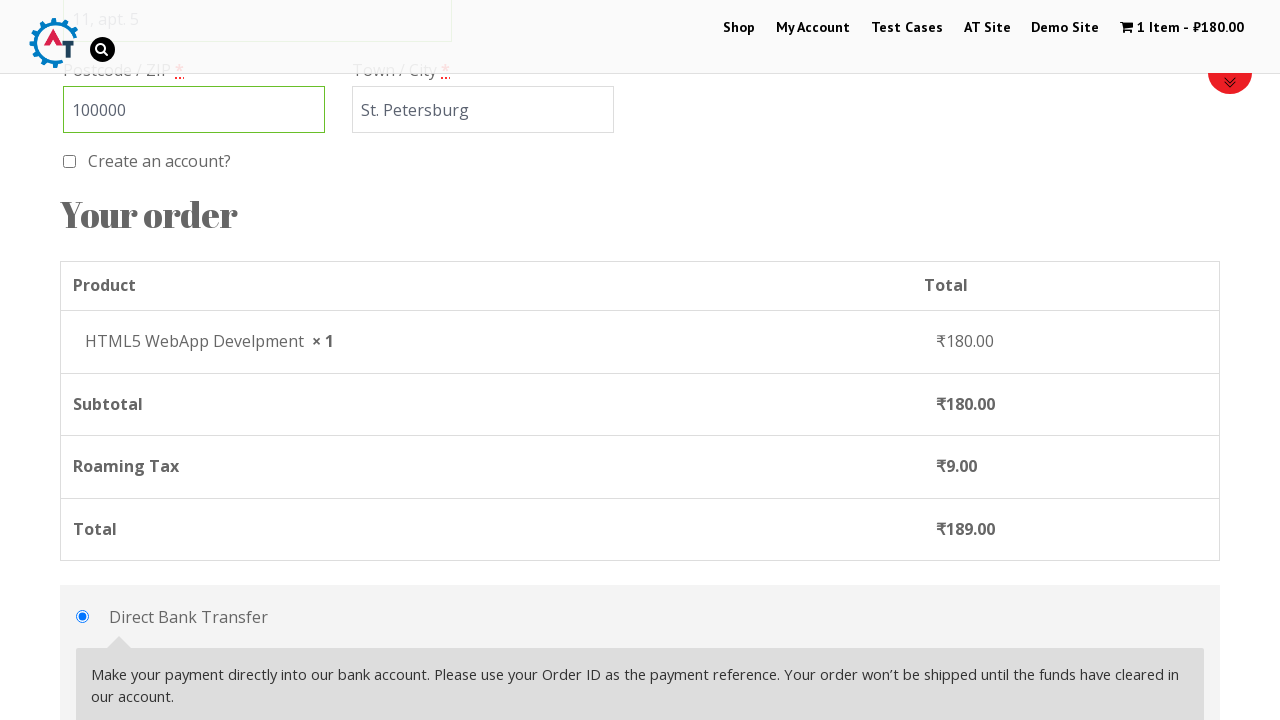

Waited 3 seconds for payment methods to load
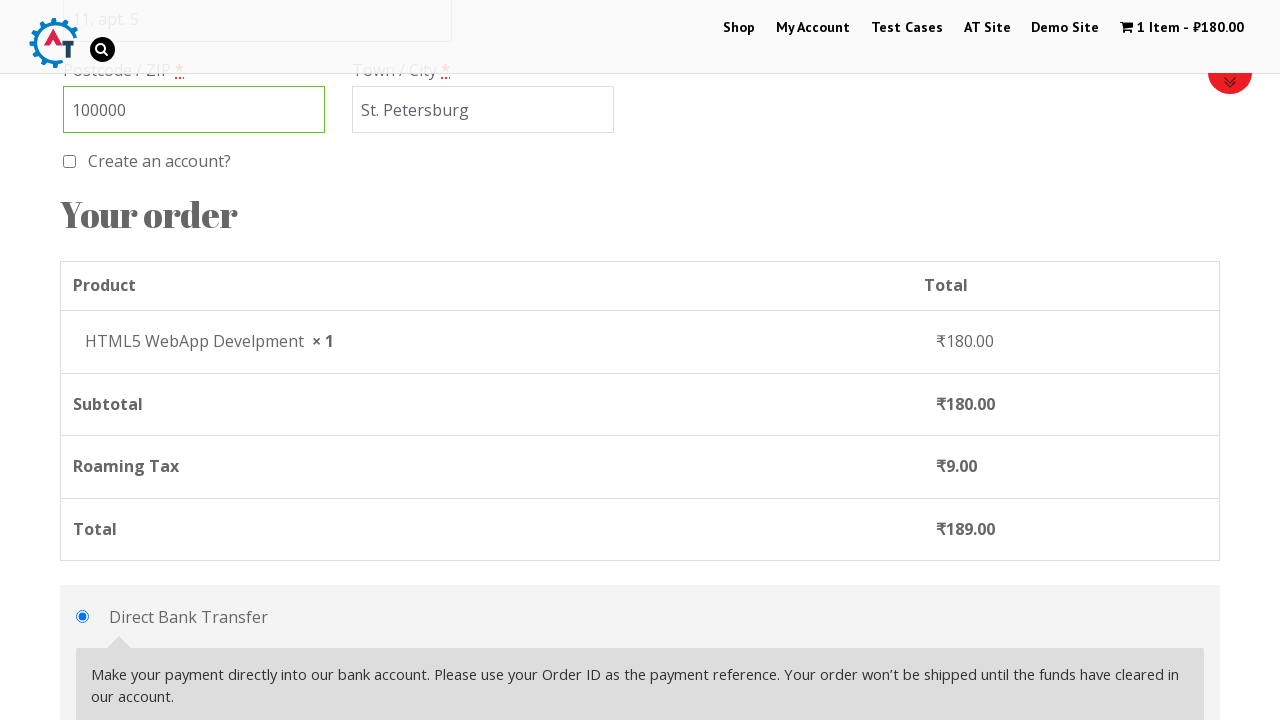

Selected 'Check Payments' payment method at (82, 361) on #payment_method_cheque
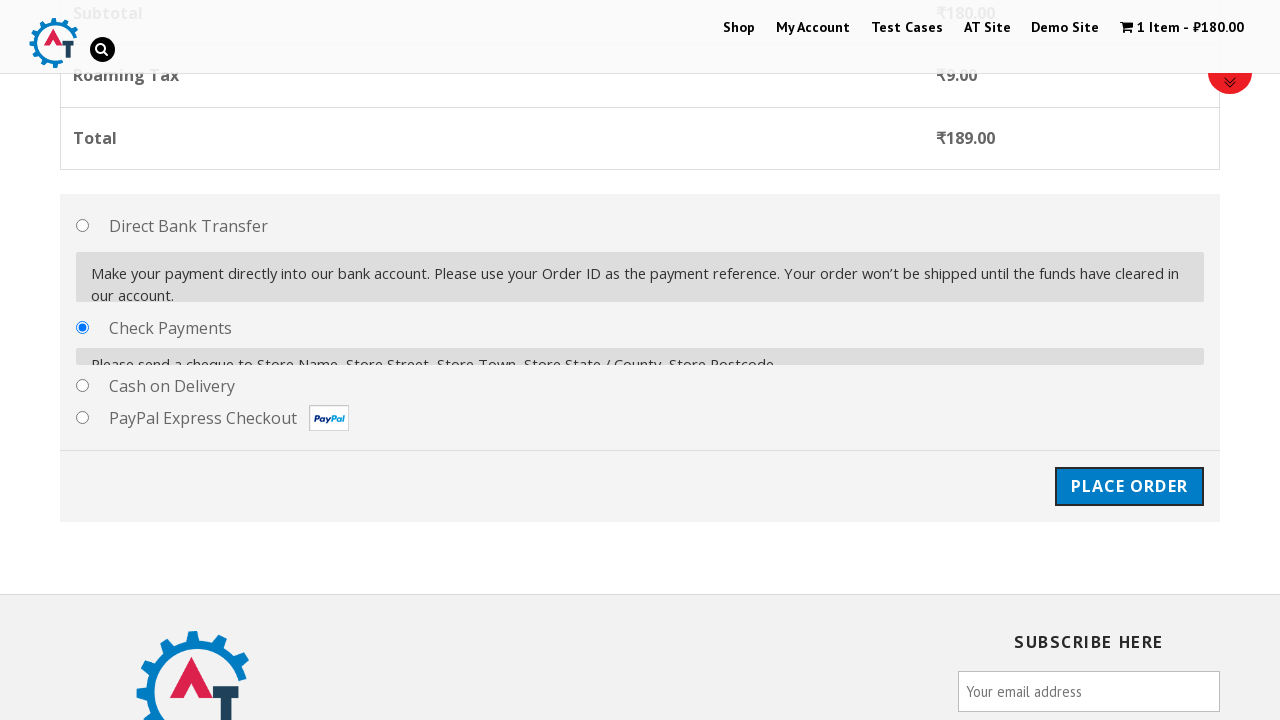

Clicked 'Place Order' button at (1129, 472) on #place_order
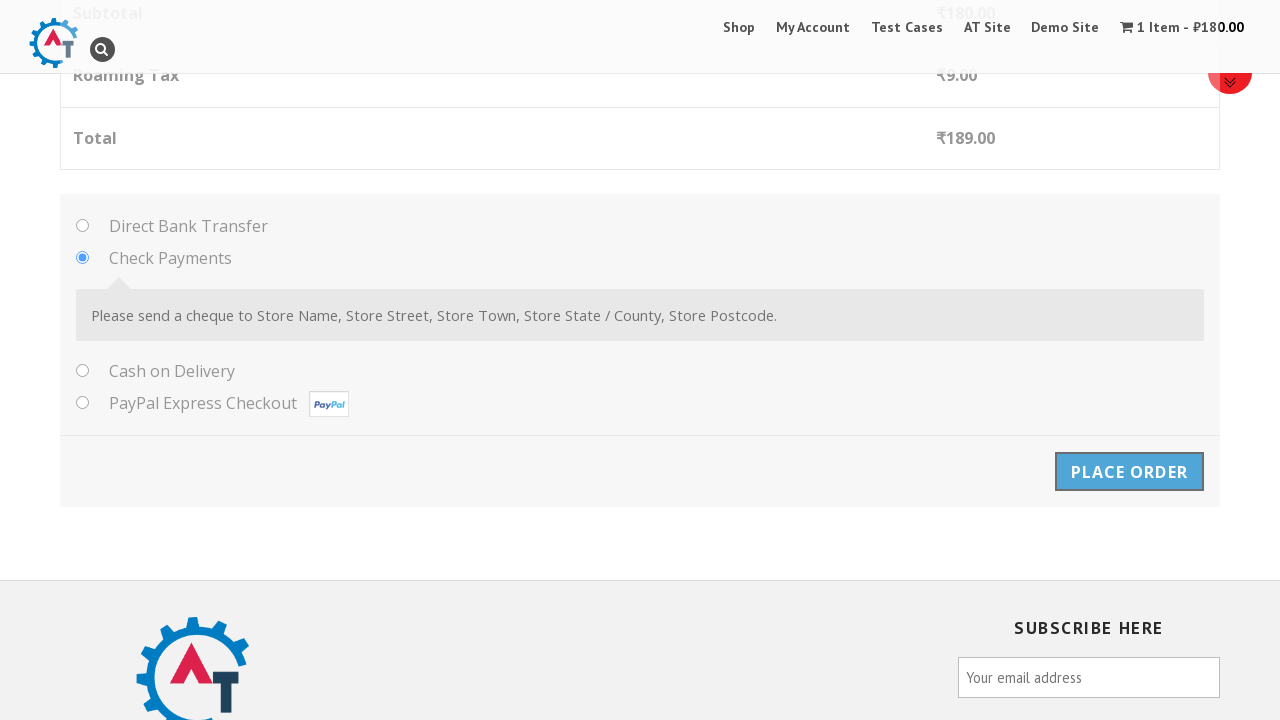

Order confirmation message appeared
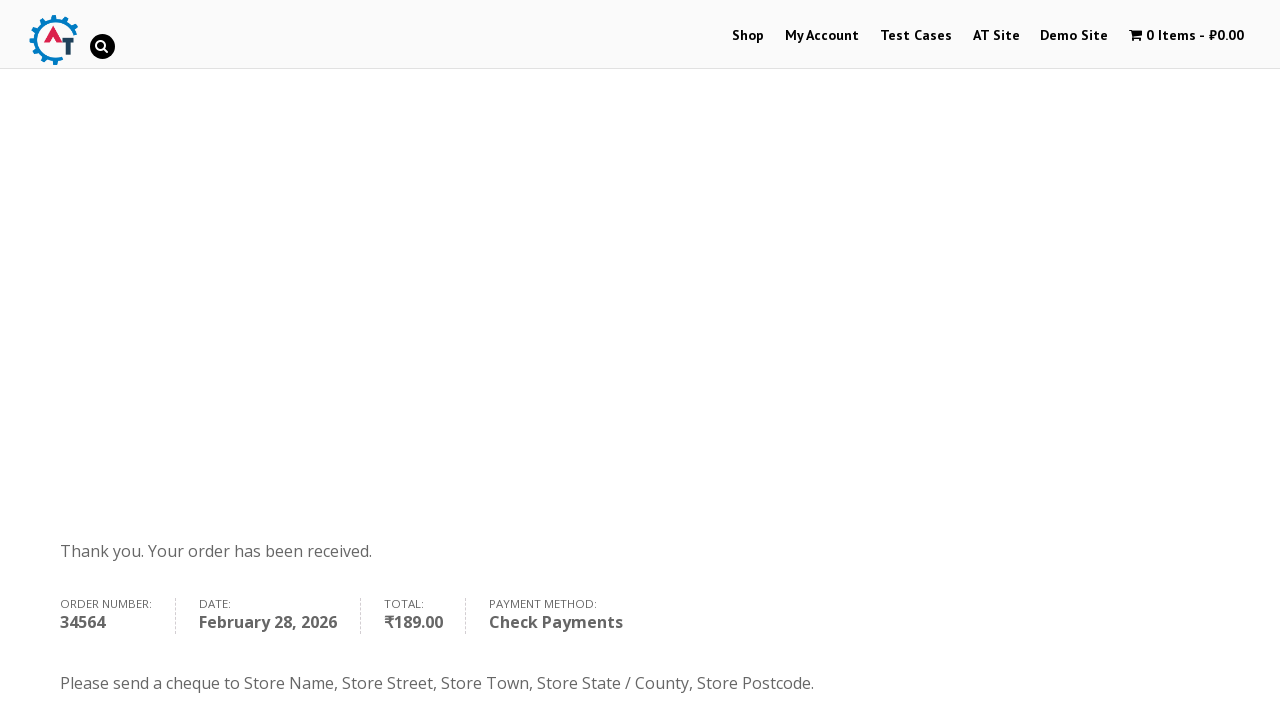

Payment method verified in order summary
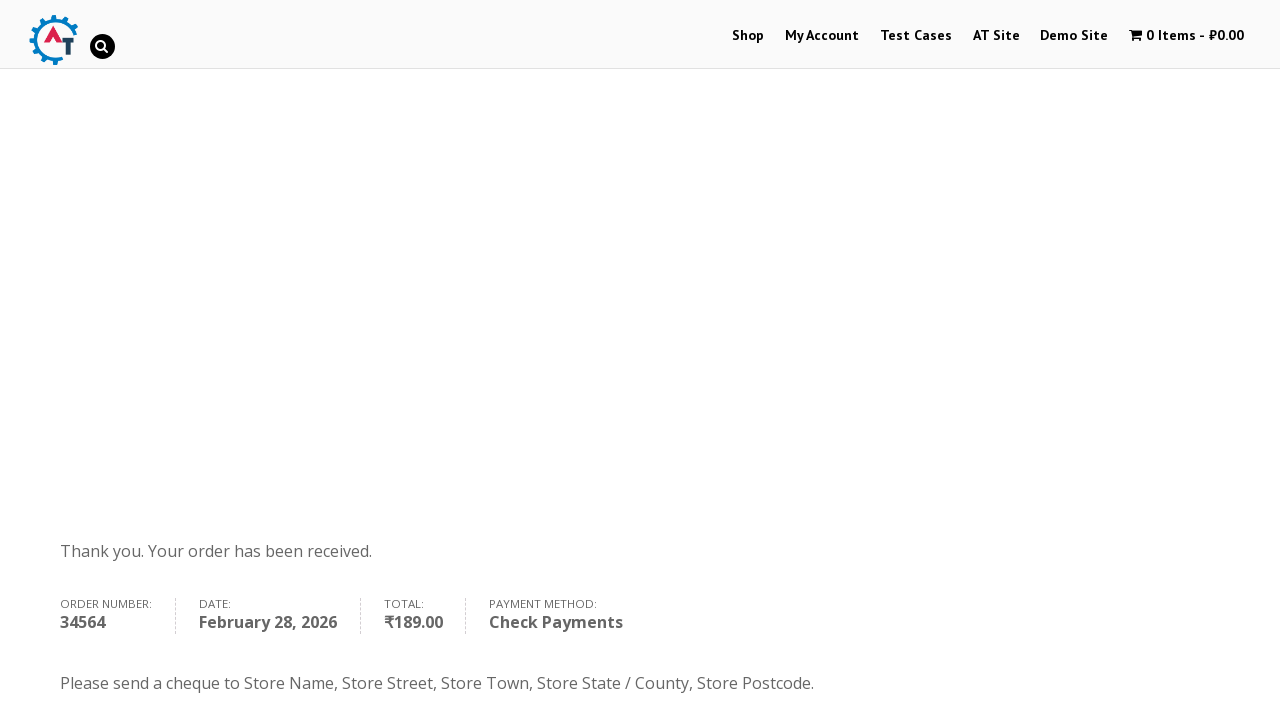

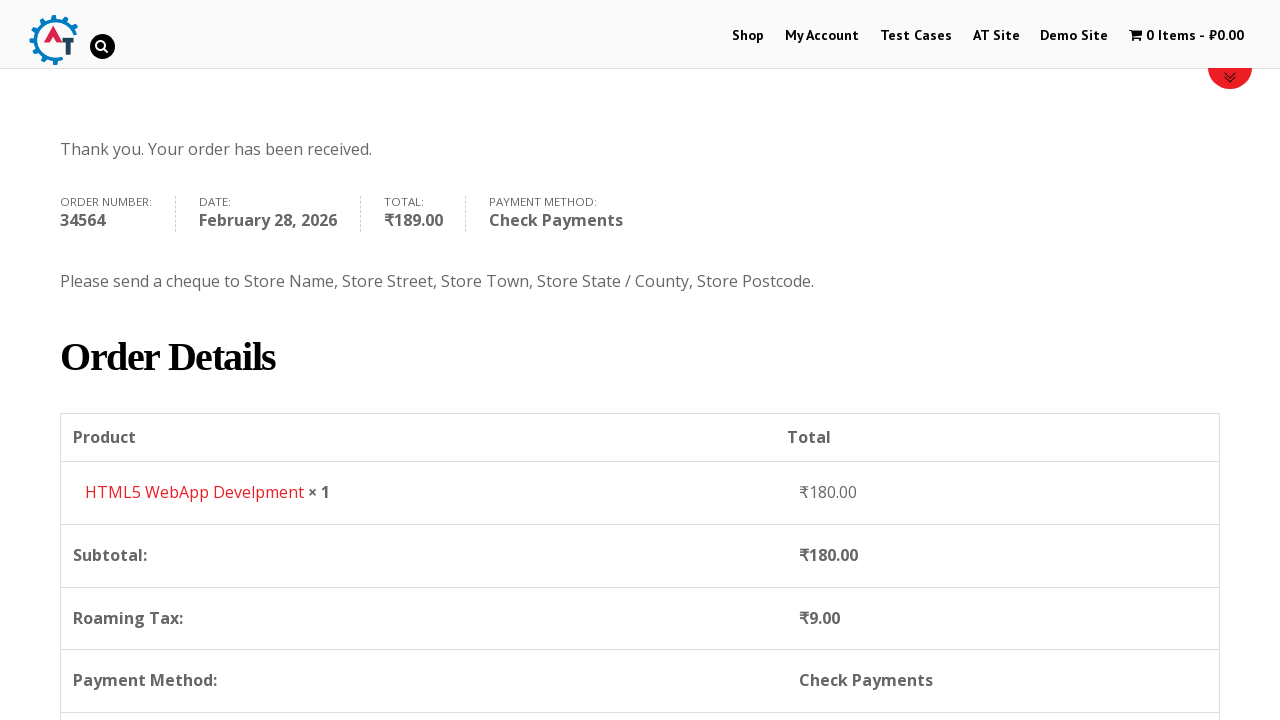